Tests single click functionality by clicking the "Click Me" button and verifying the dynamic click message appears

Starting URL: https://demoqa.com/buttons

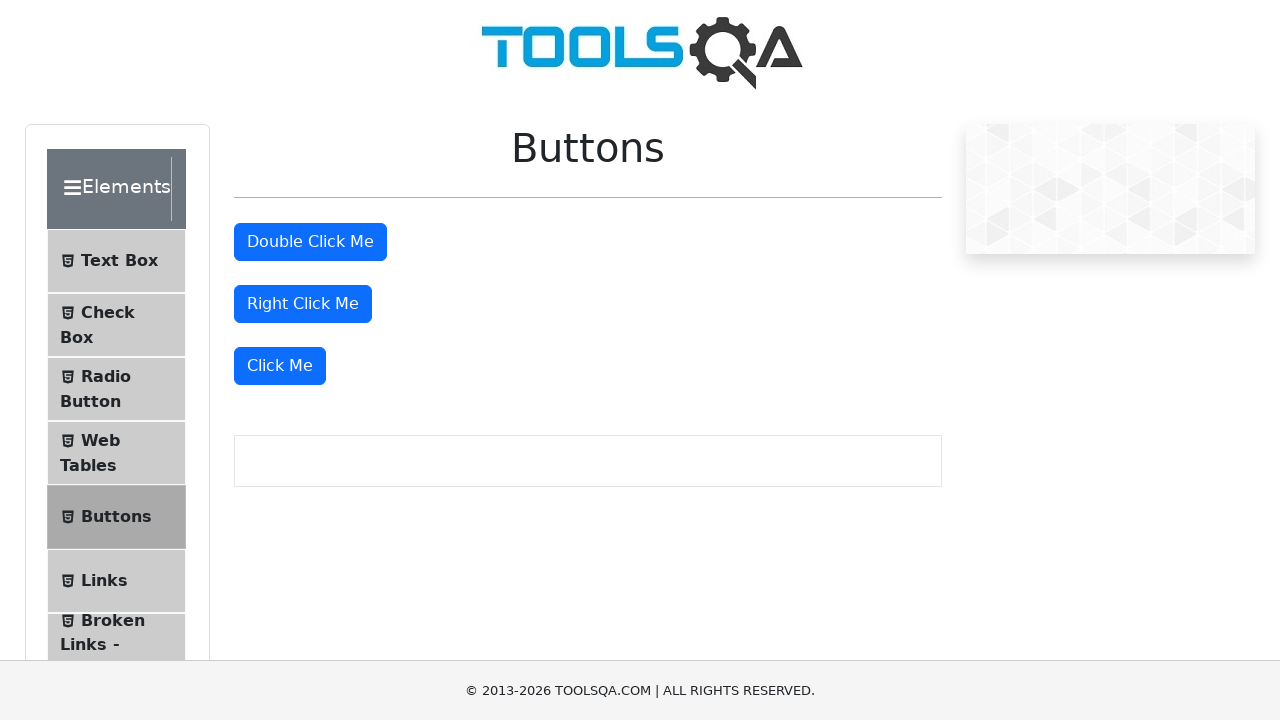

Scrolled down 600px to make buttons visible
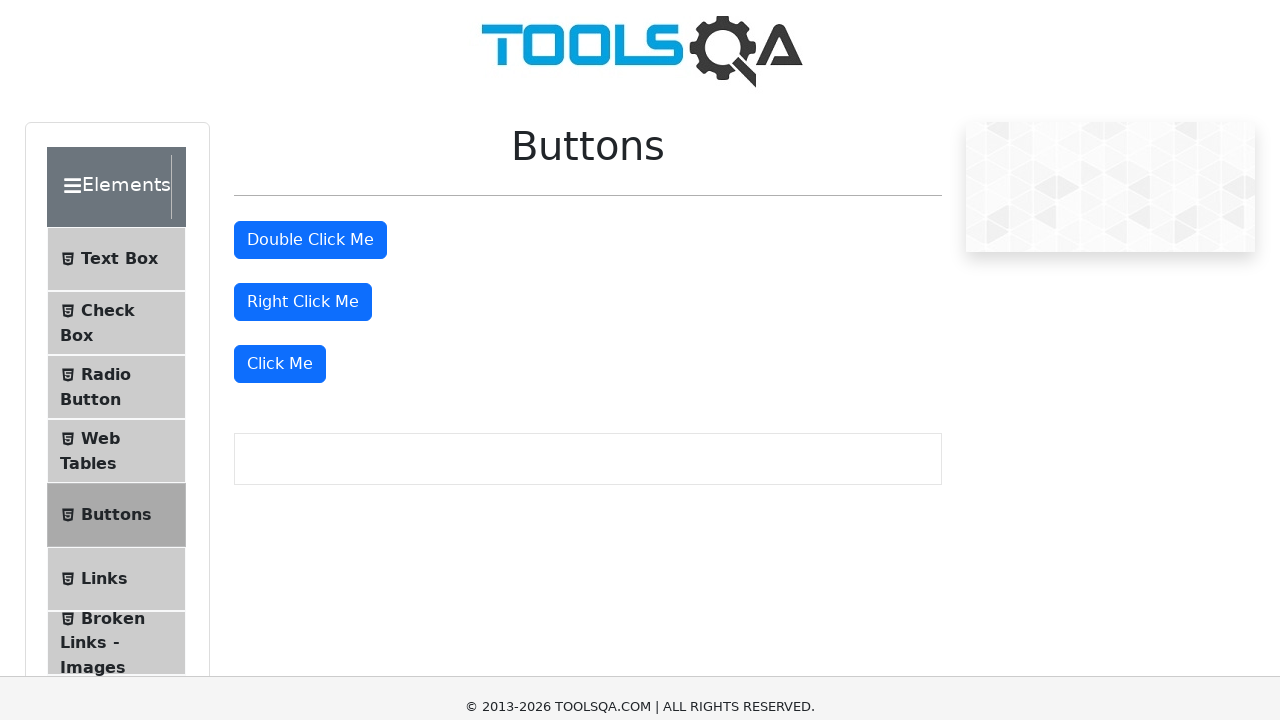

Clicked the 'Click Me' button at (280, 19) on xpath=//button[text()='Click Me']
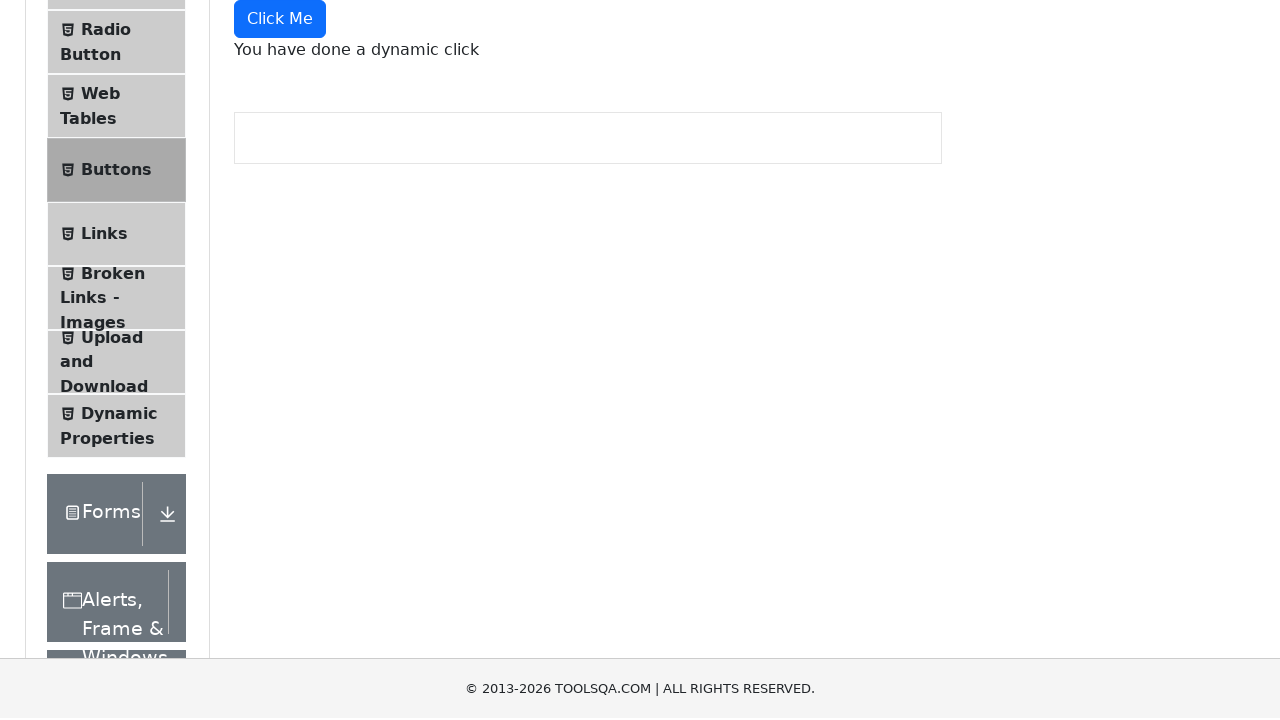

Verified that the dynamic click message appeared
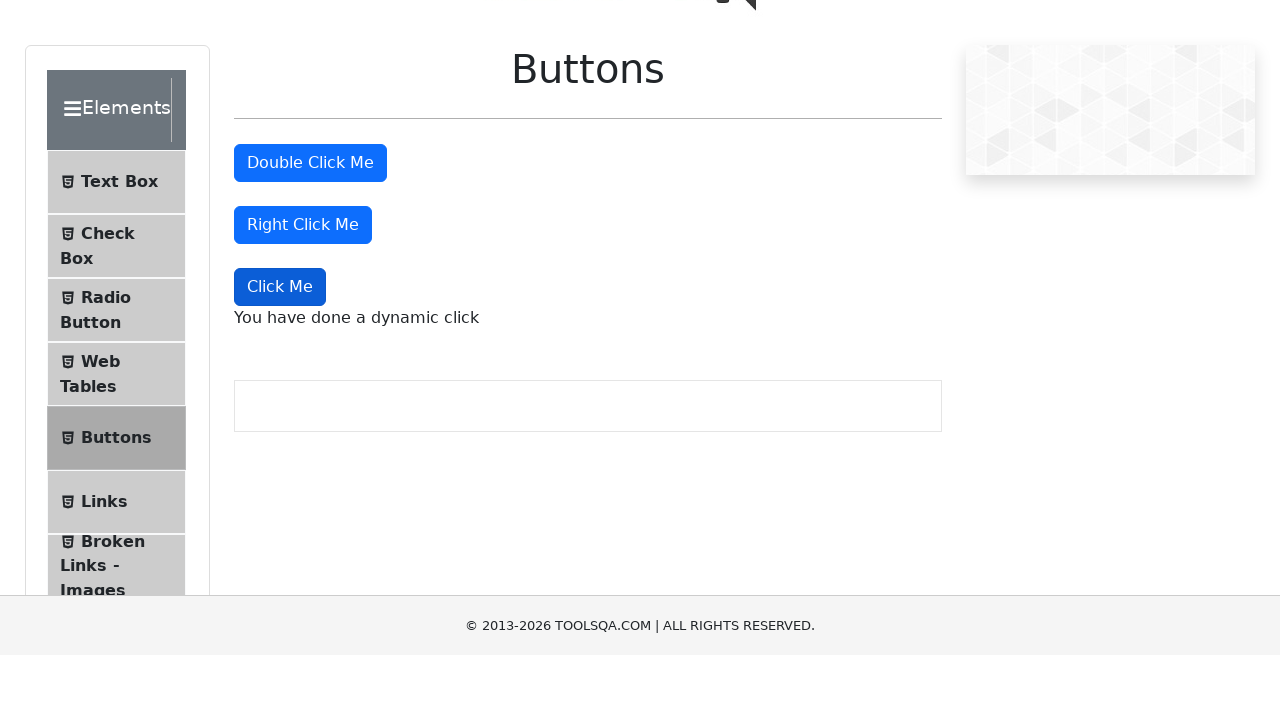

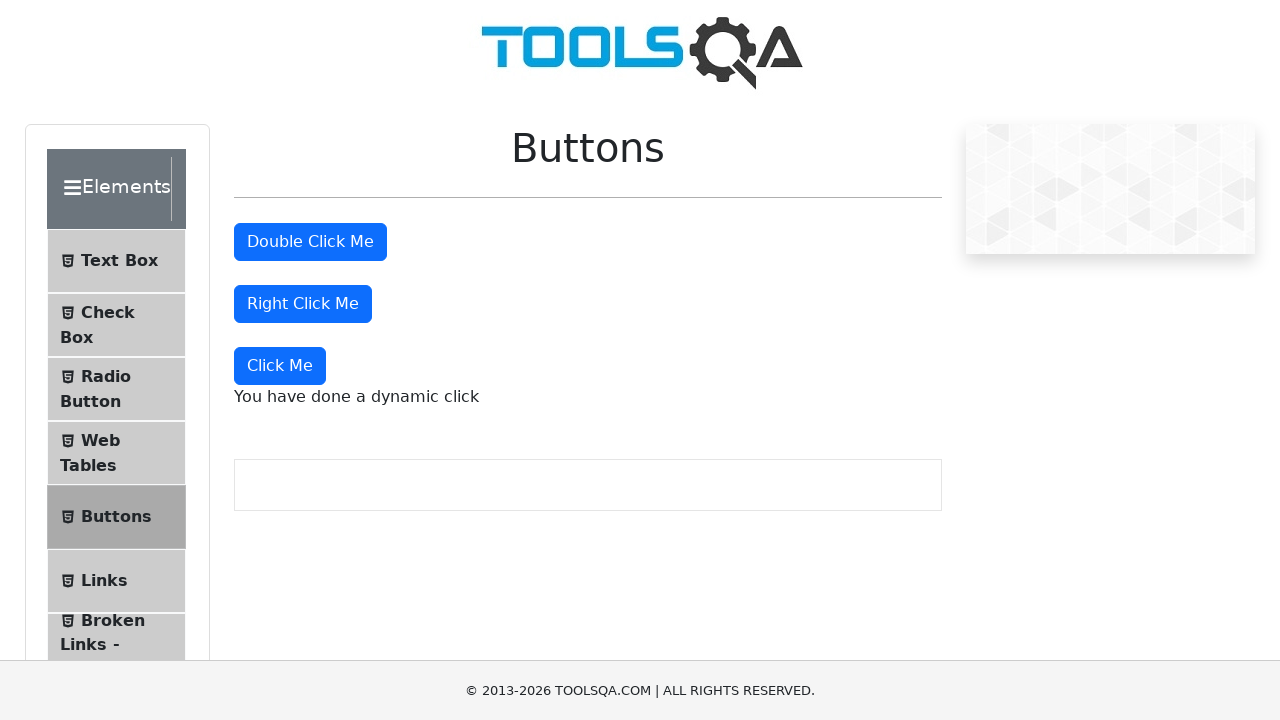